Tests radio button selection functionality on a registration form by finding all radio buttons and selecting the "Male" gender option.

Starting URL: http://demo.automationtesting.in/Register.html

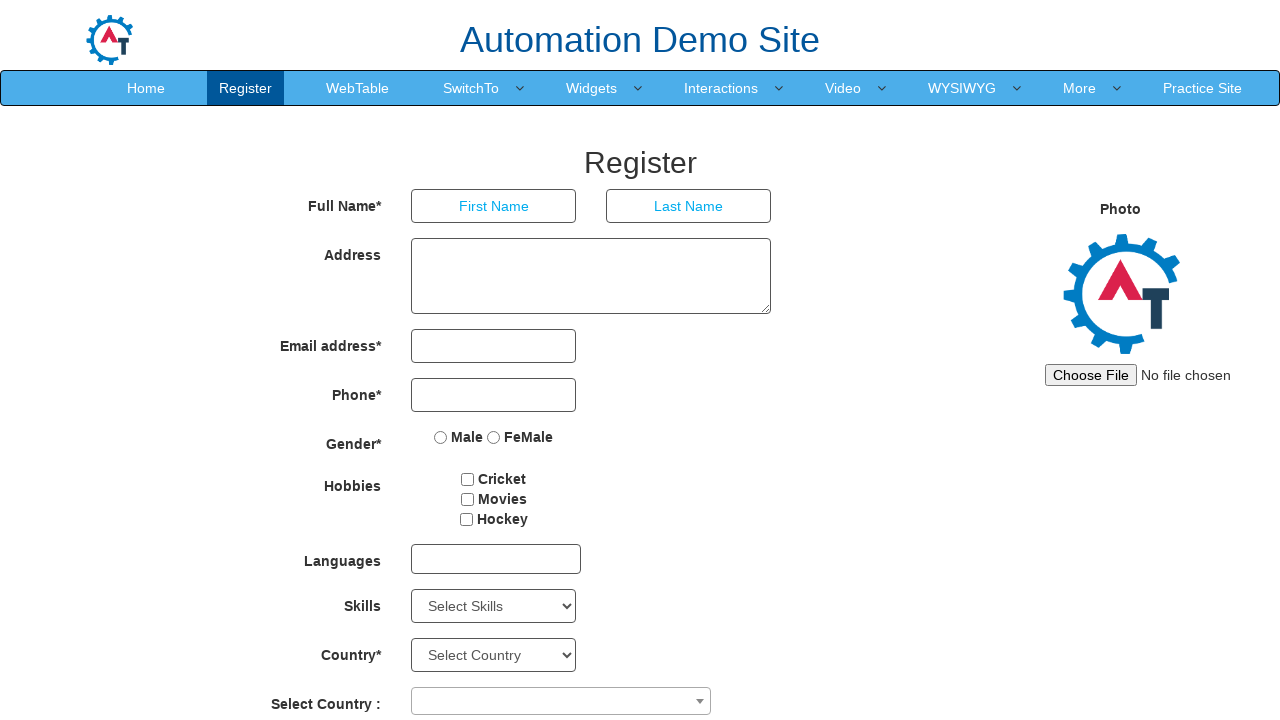

Waited for radio buttons to be present on the registration form
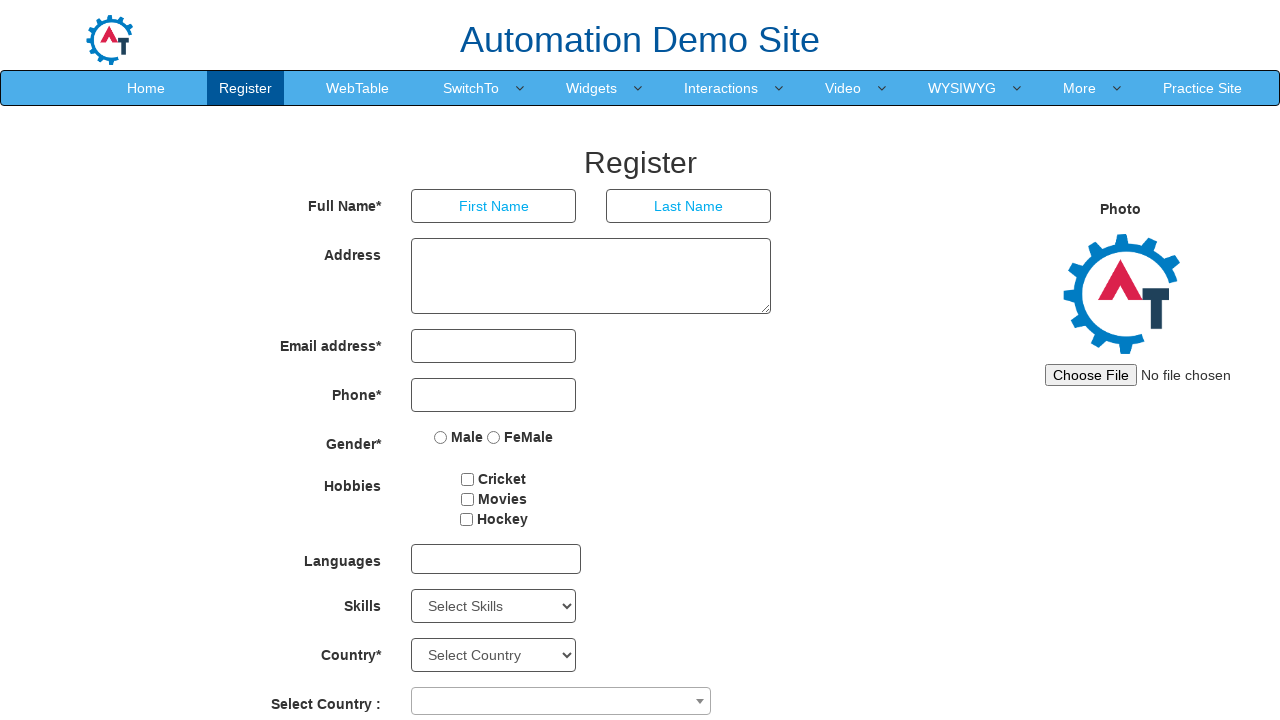

Located Male radio button with value='Male'
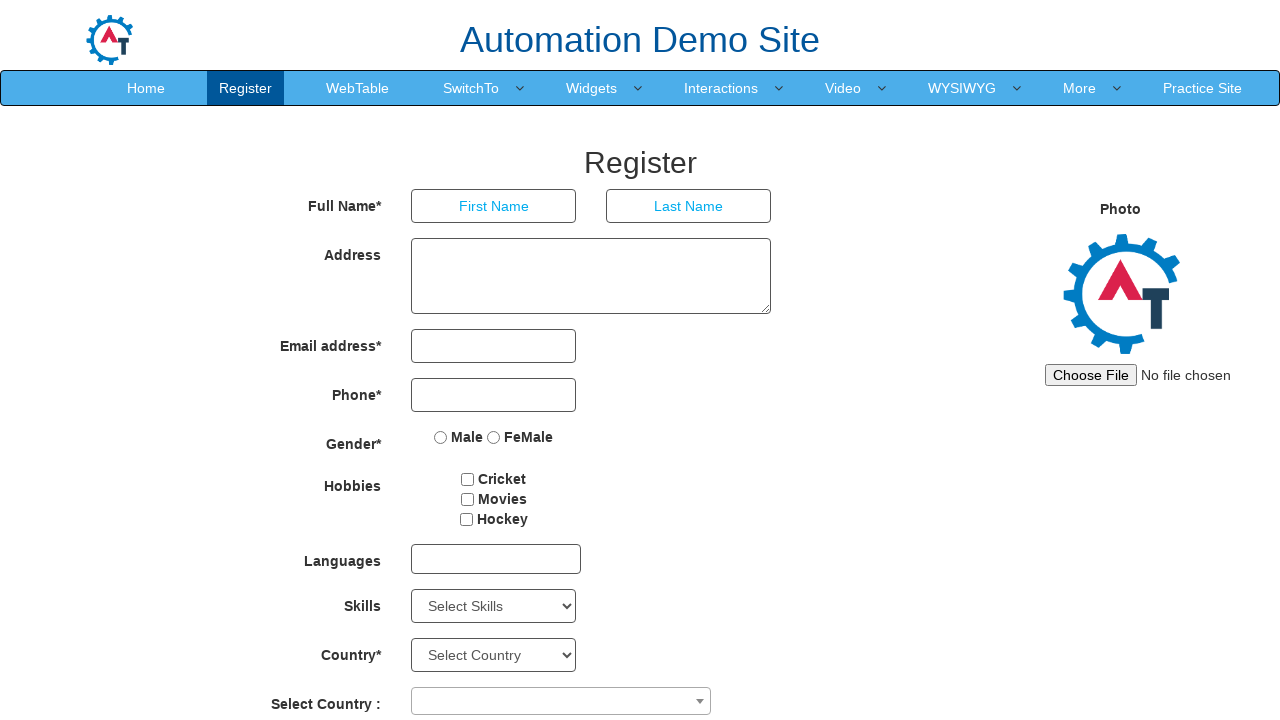

Clicked Male radio button (value='Male') at (441, 437) on input[type='radio'][value='Male']
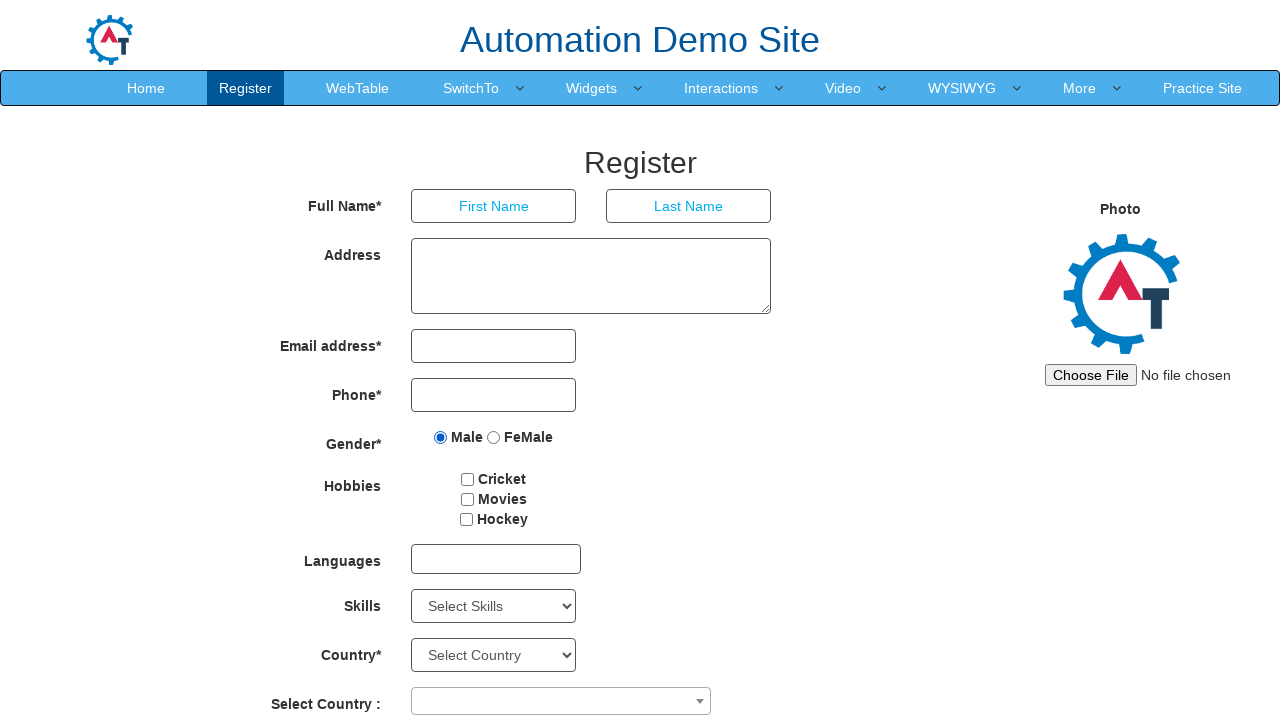

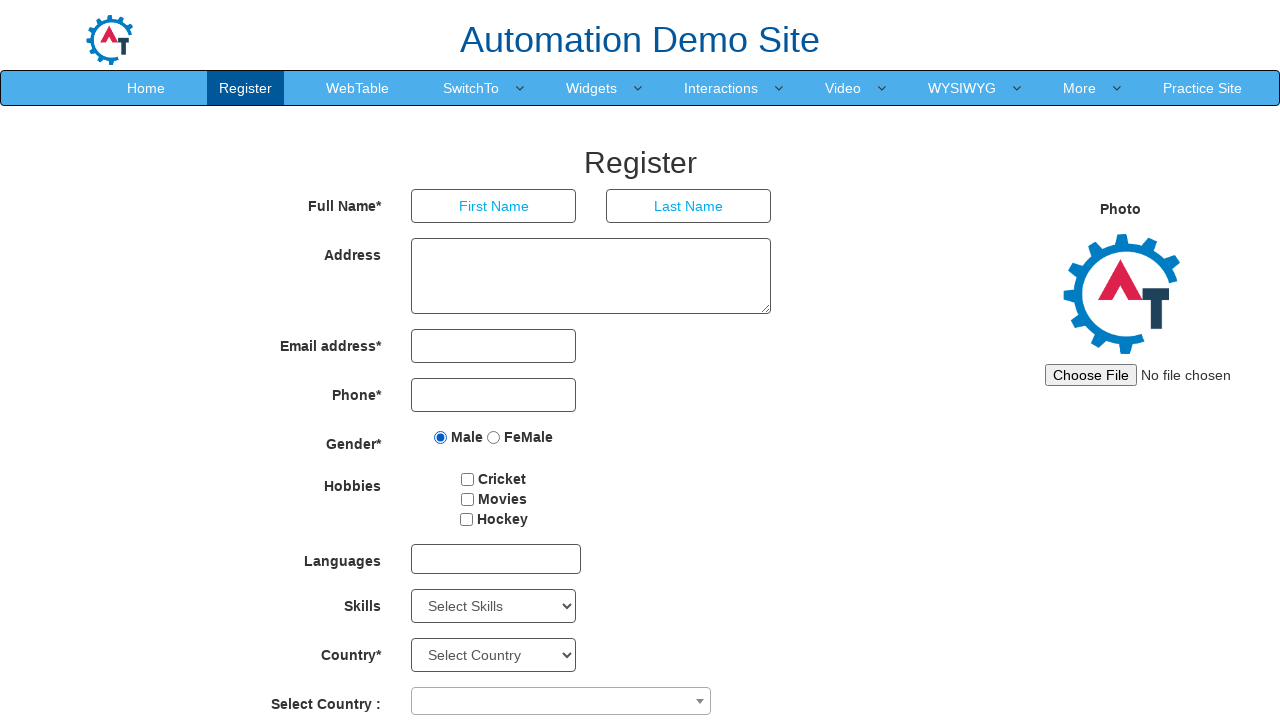